Navigates to the Guinness World Records page for applying to set or break a record and maximizes the browser window.

Starting URL: https://www.guinnessworldrecords.com/records/apply-to-set-or-break-a-record/

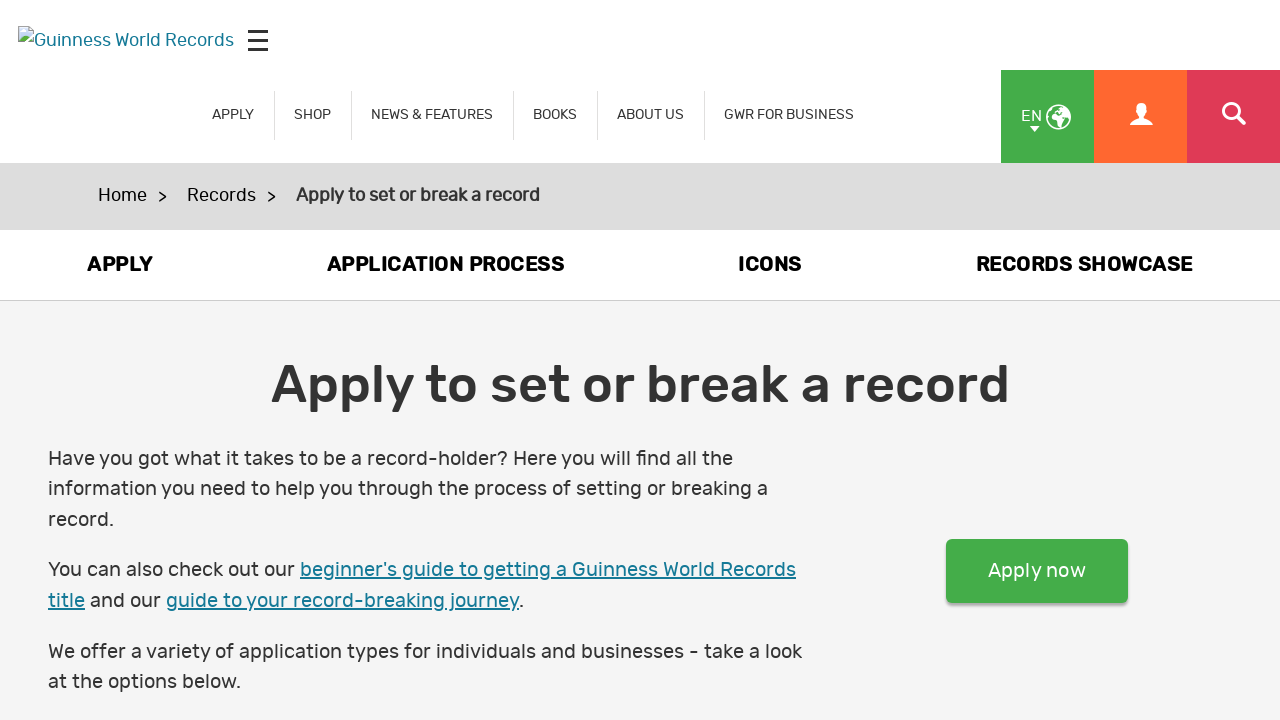

Waited for page to reach domcontentloaded state
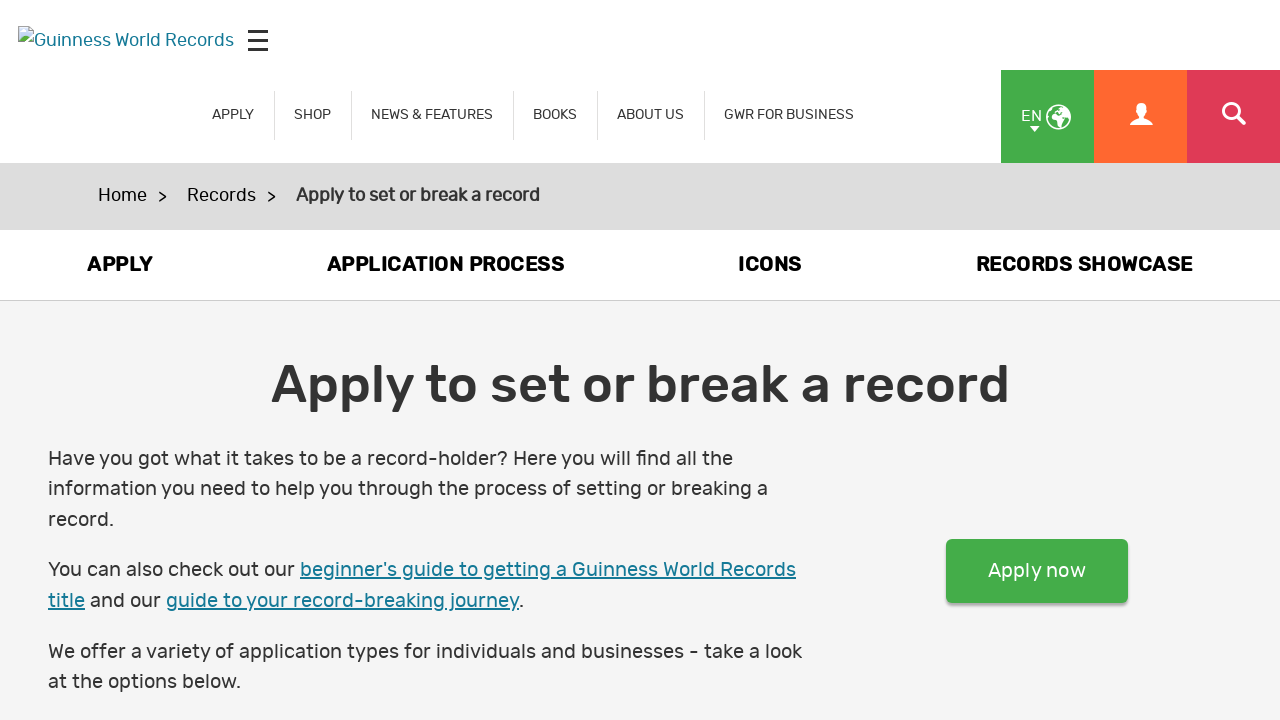

Verified body element is present on the page
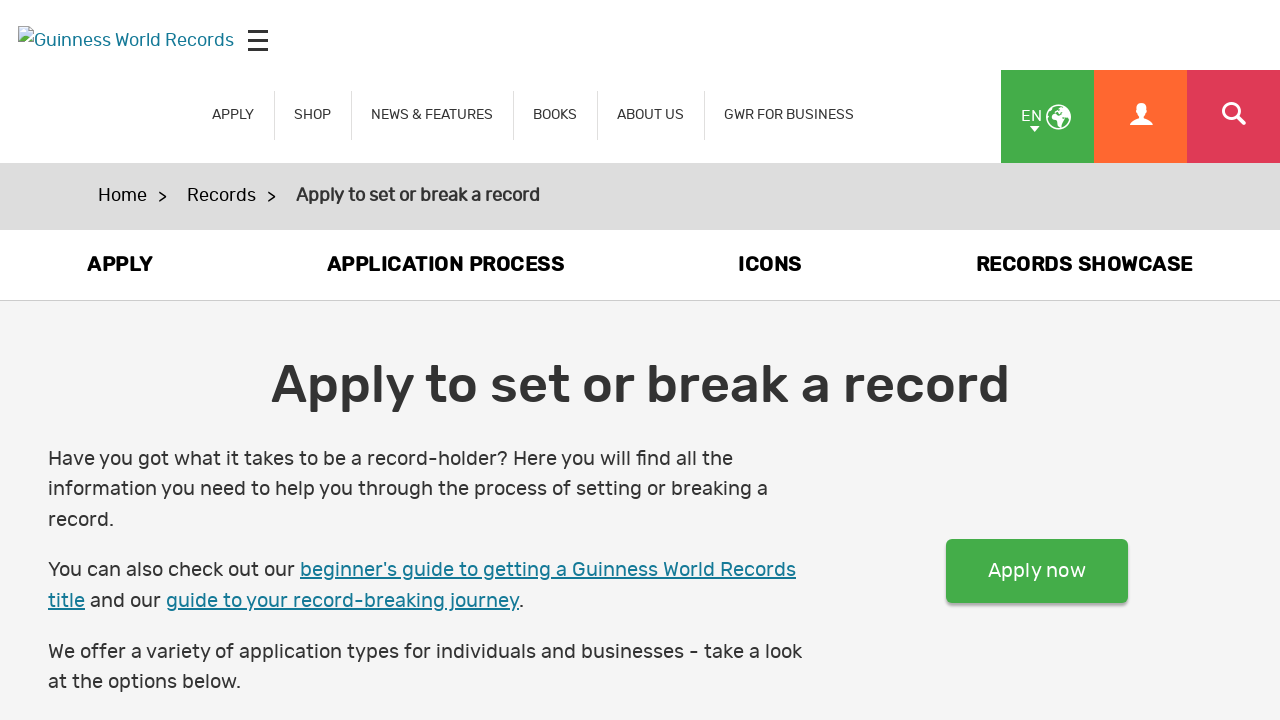

Navigated to Guinness World Records apply page
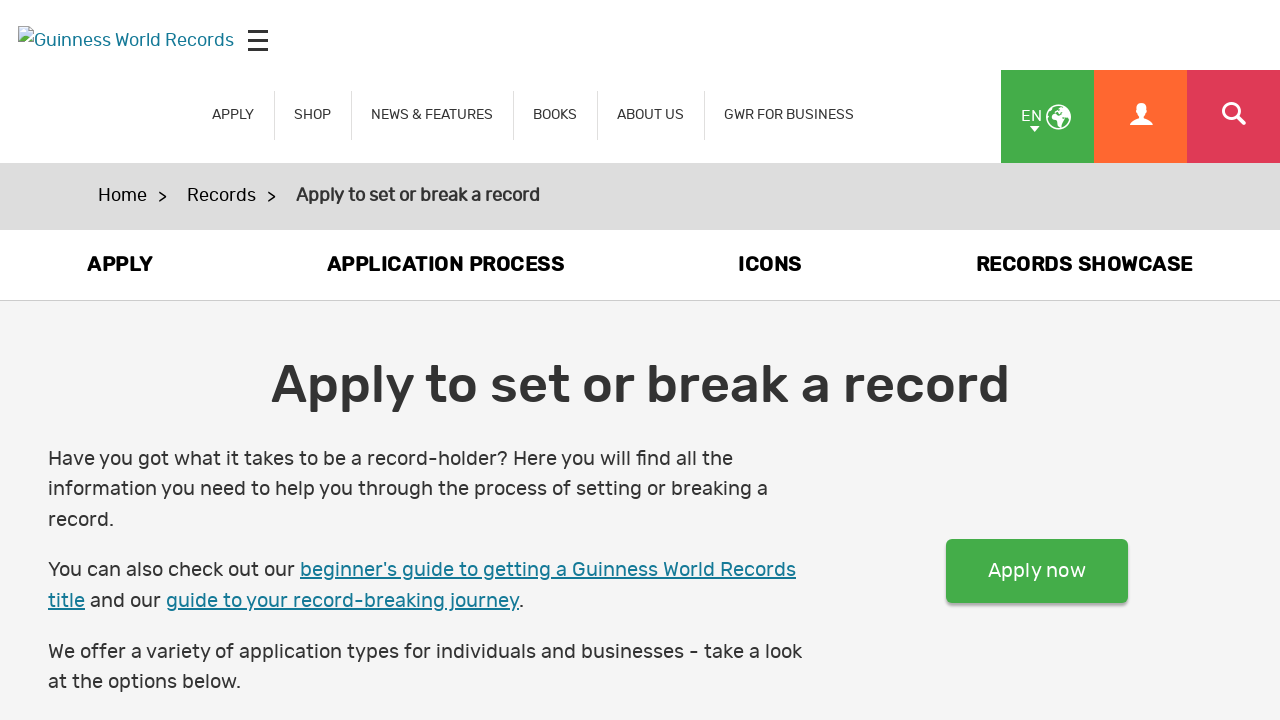

Maximized browser window to 1920x1080
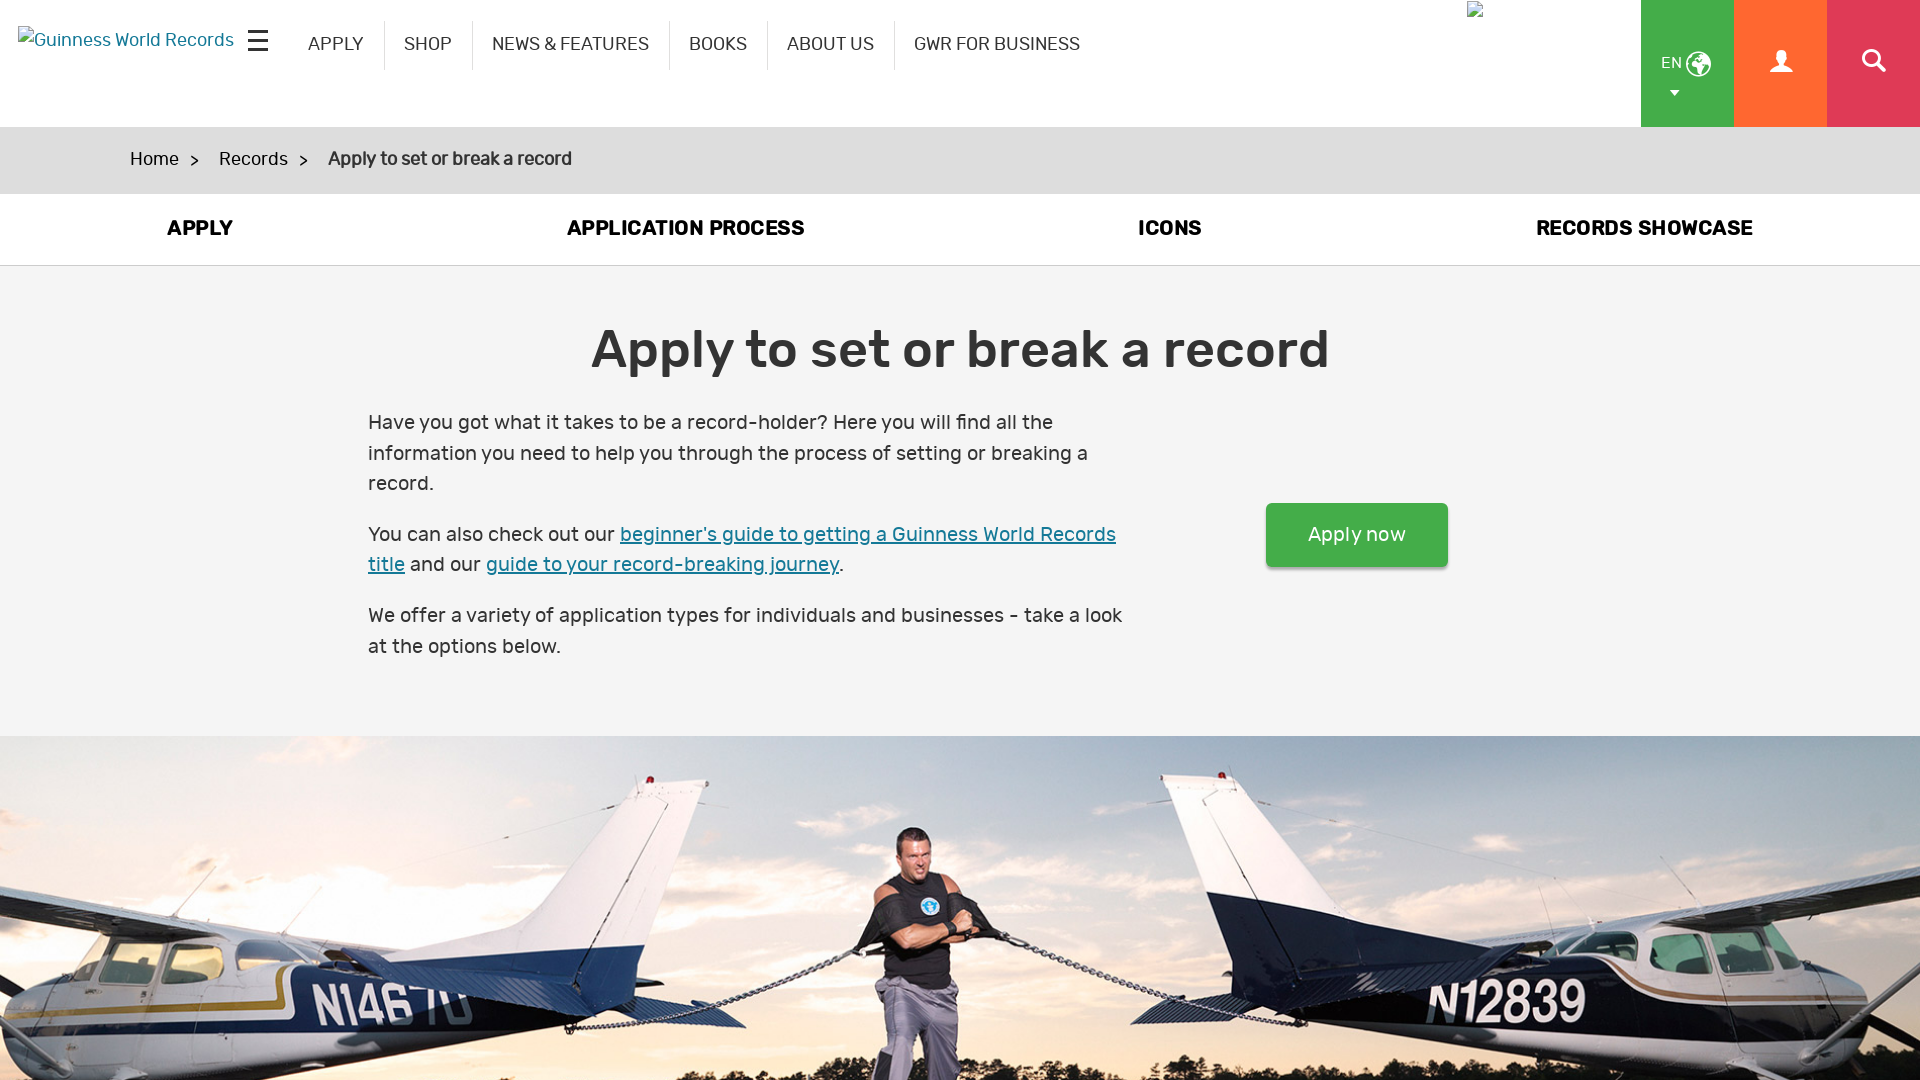

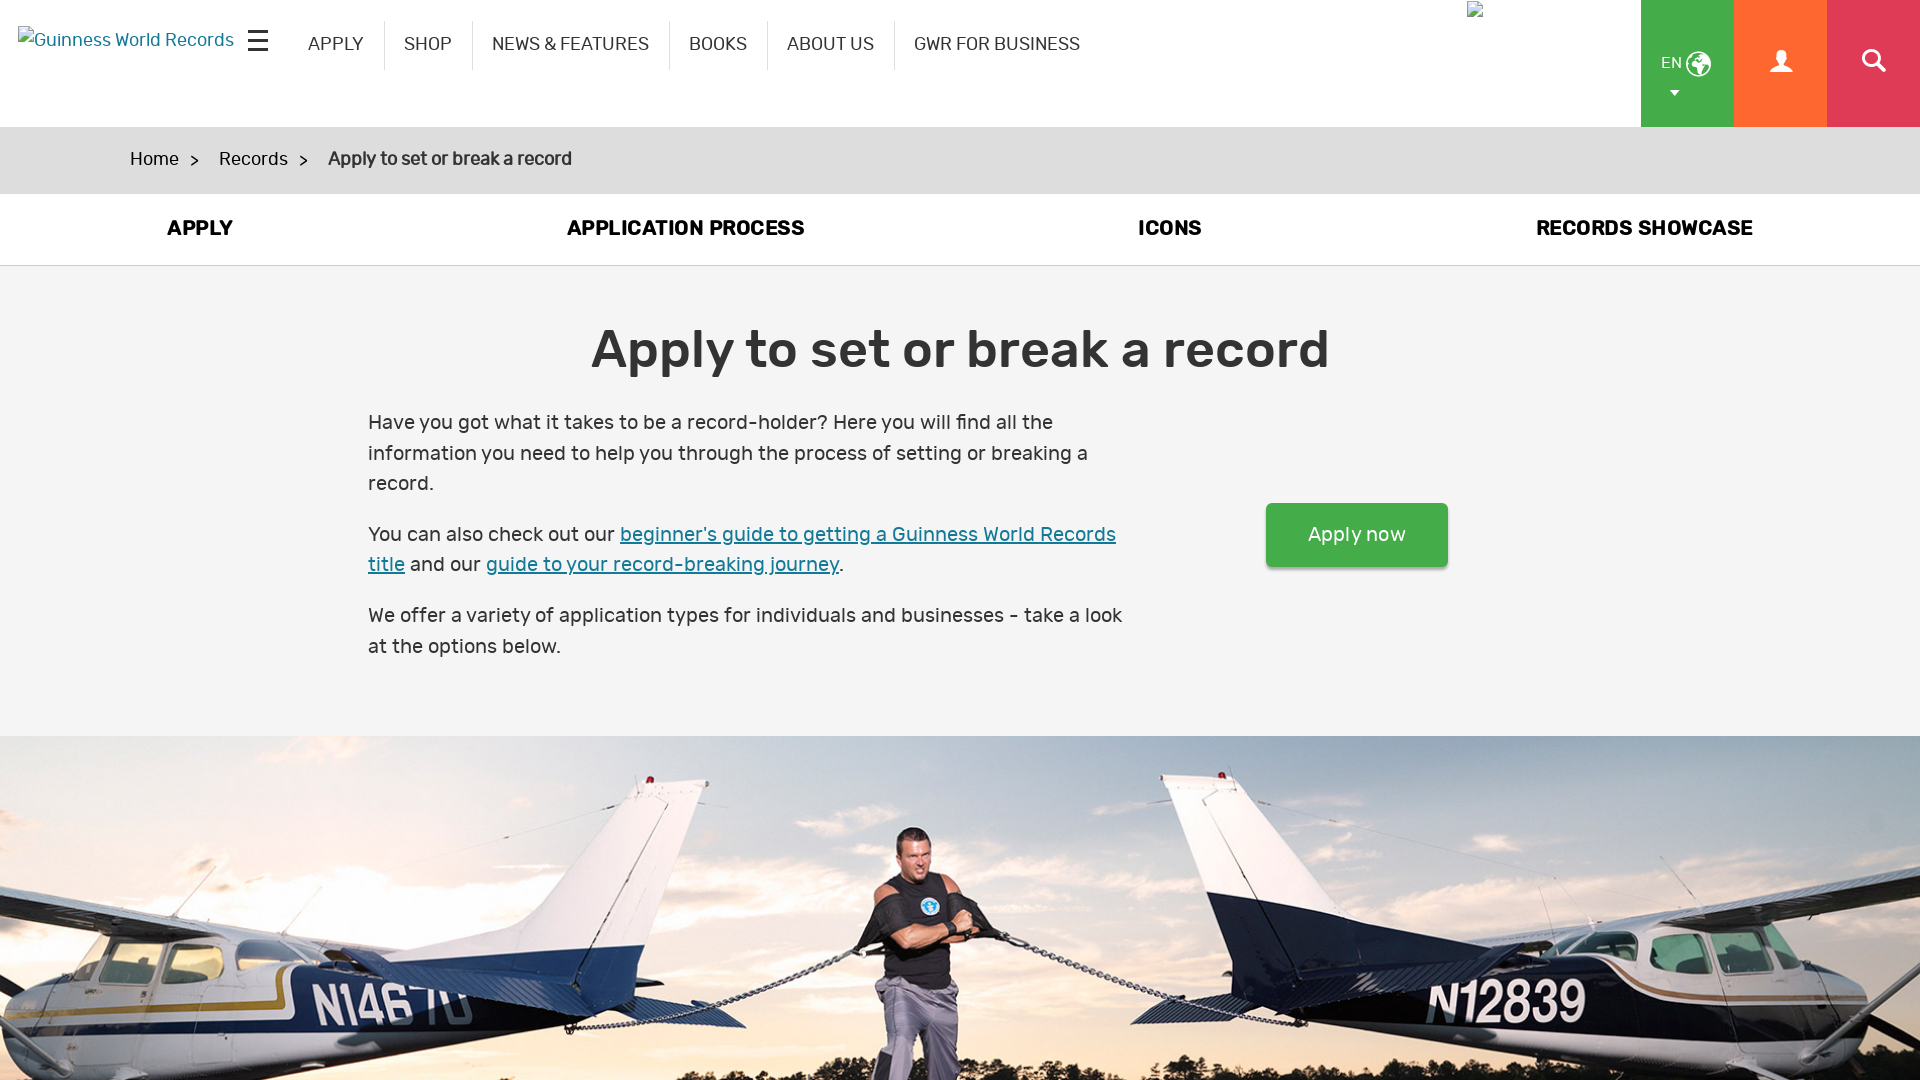